Navigates to httpbin.org homepage and verifies the page loads successfully

Starting URL: http://httpbin.org/

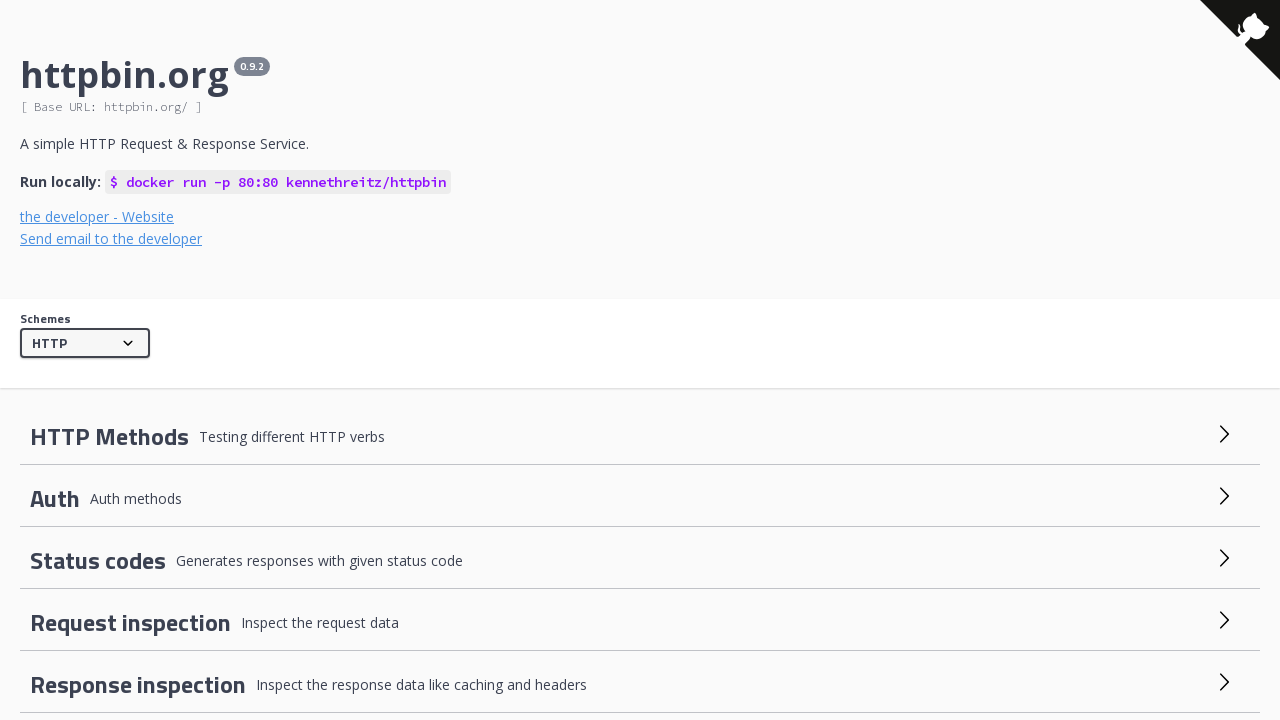

Navigated to httpbin.org homepage
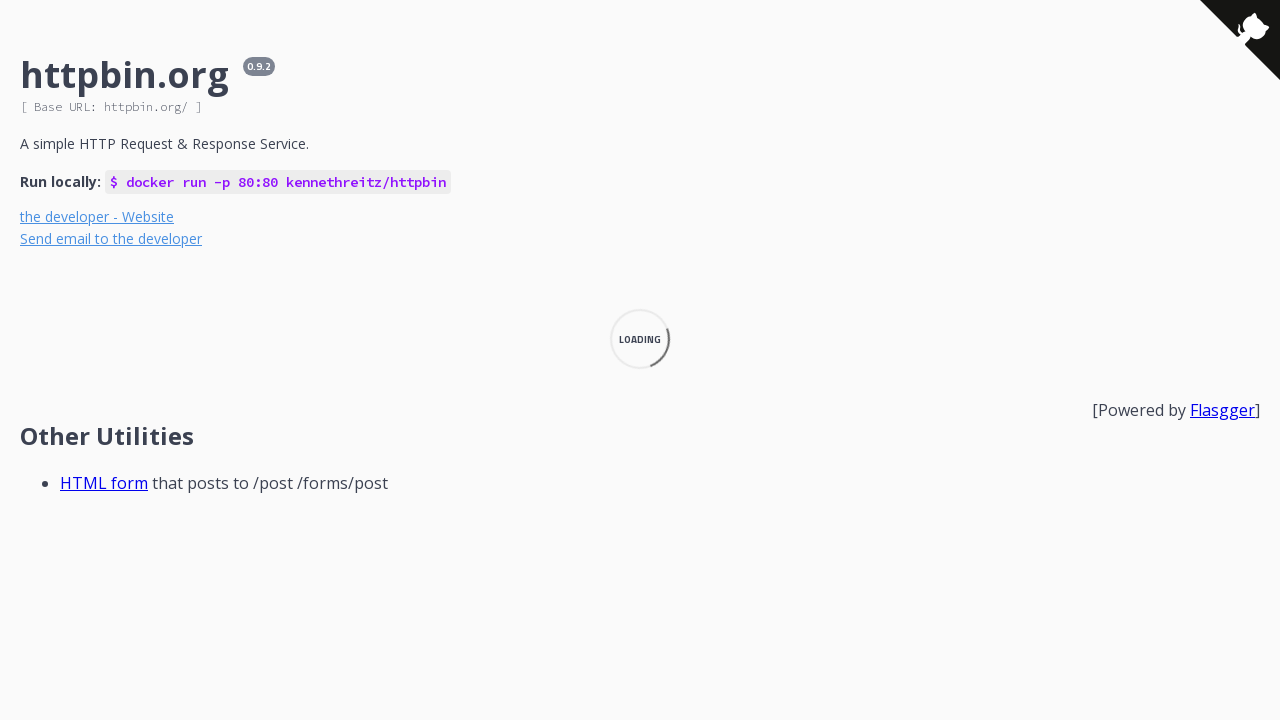

Page loaded successfully (domcontentloaded state reached)
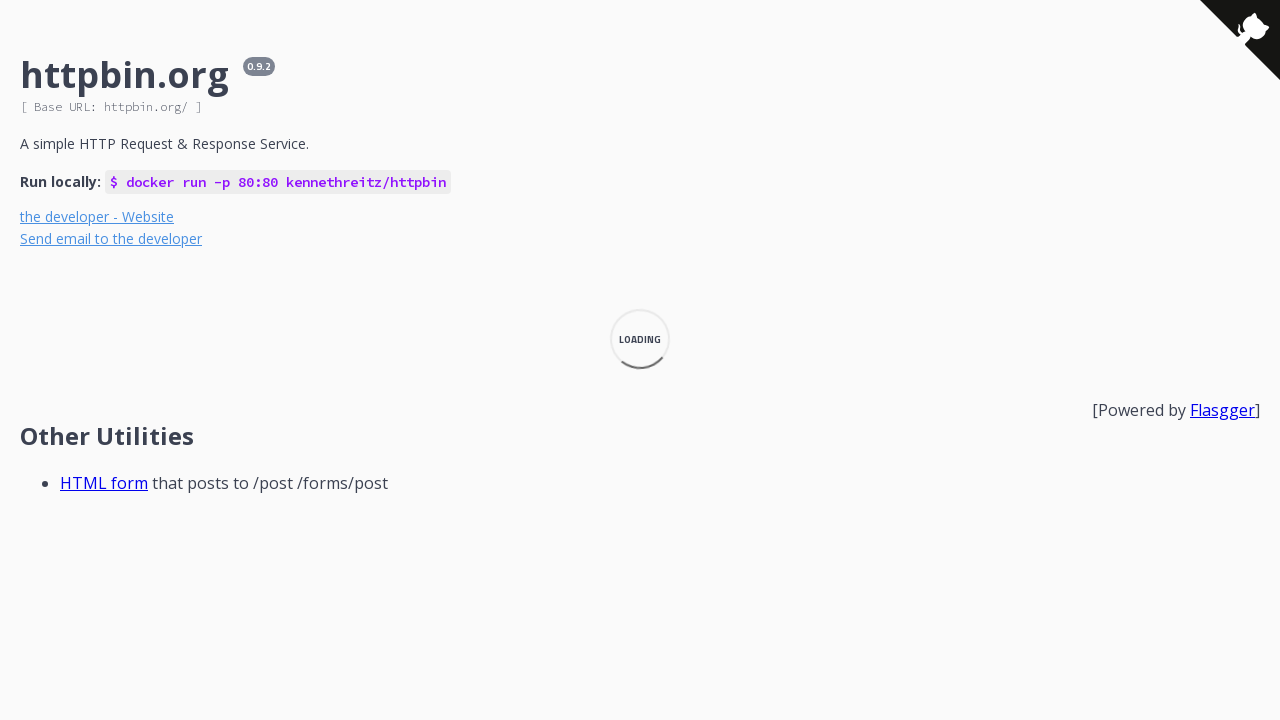

Verified that page title exists
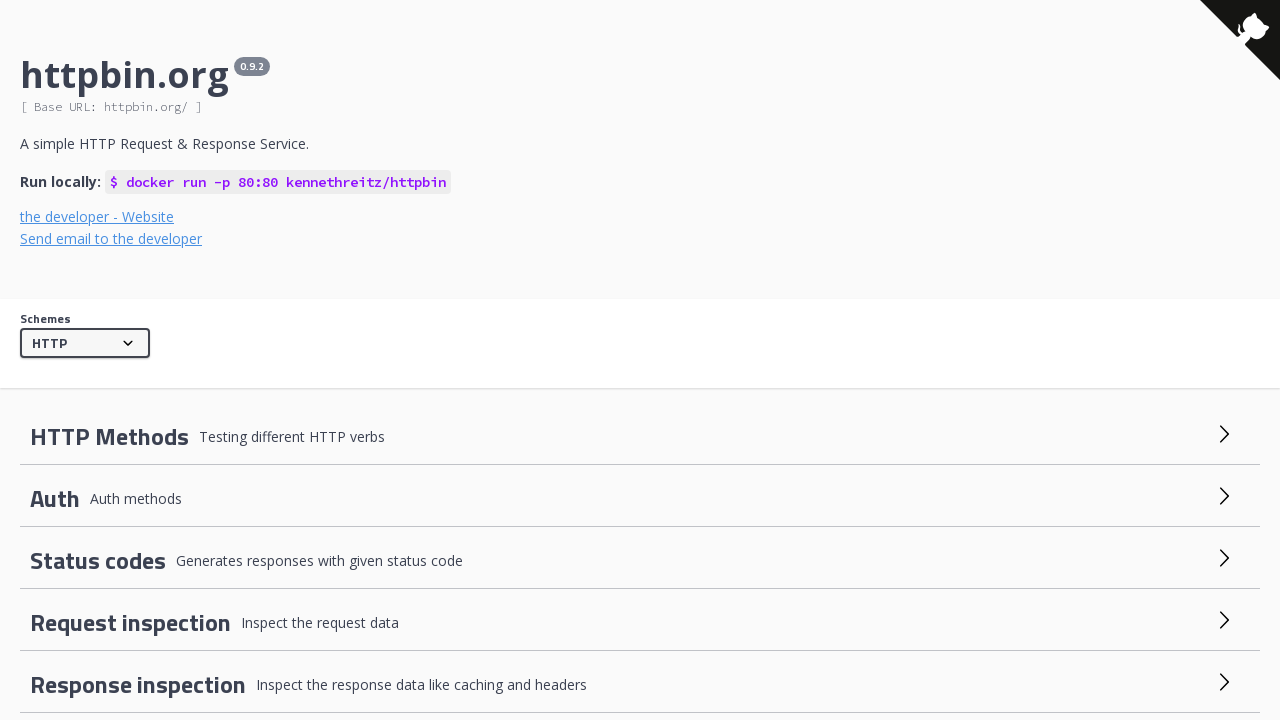

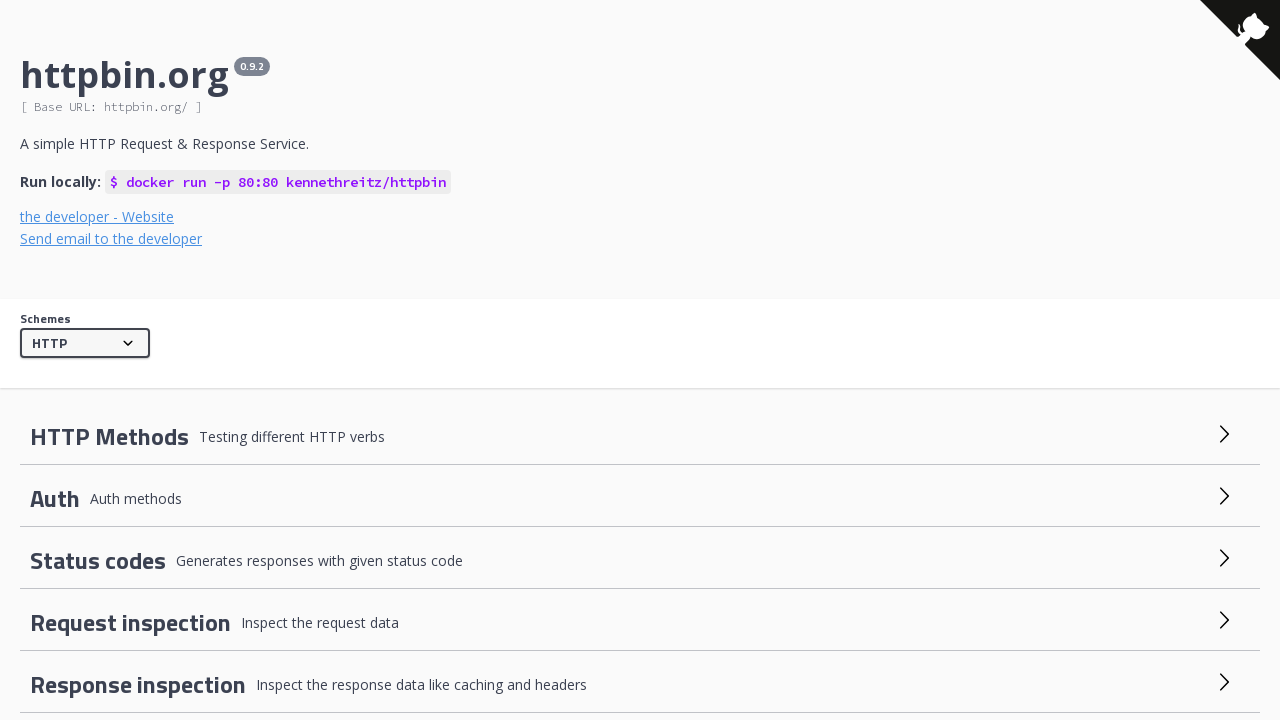